Navigates to Flipp's grocery flyers page, waits for flyer listings to load, clicks on the featured section header, and scrolls the page to ensure all flyer content is visible.

Starting URL: https://flipp.com/en-ca/en-ca/flyers/groceries

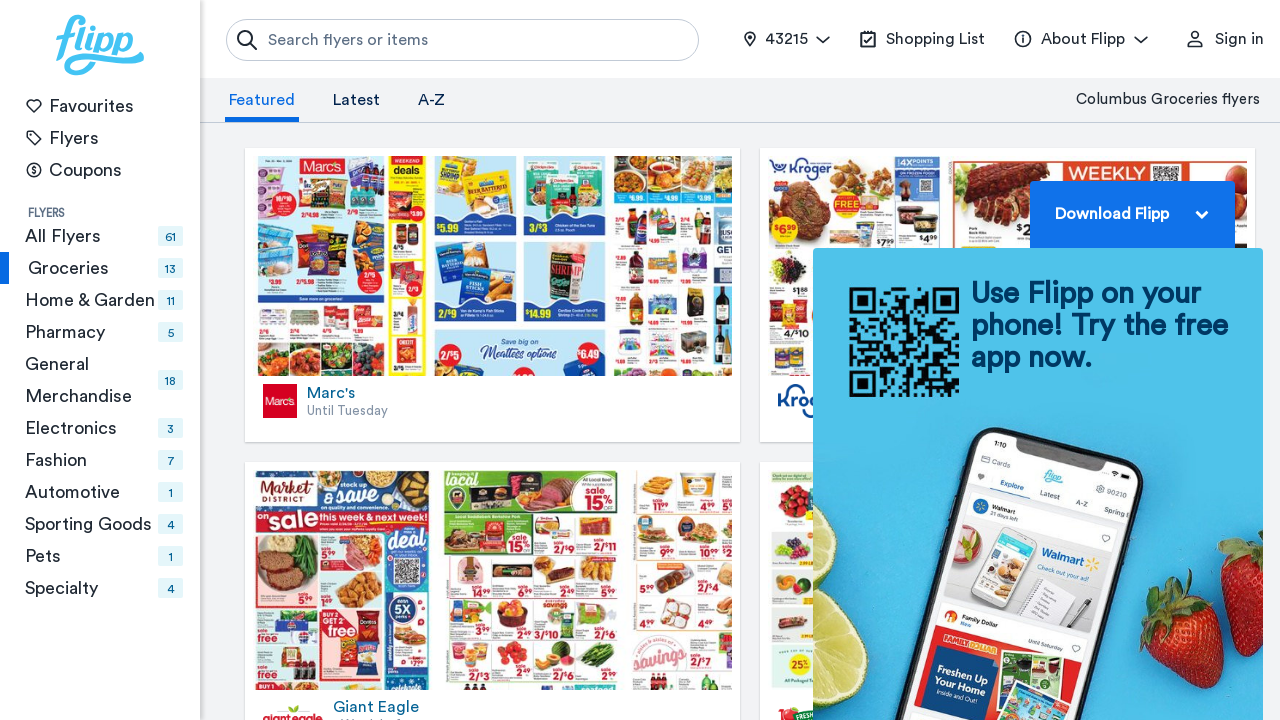

Waited for flyer listing items to become visible
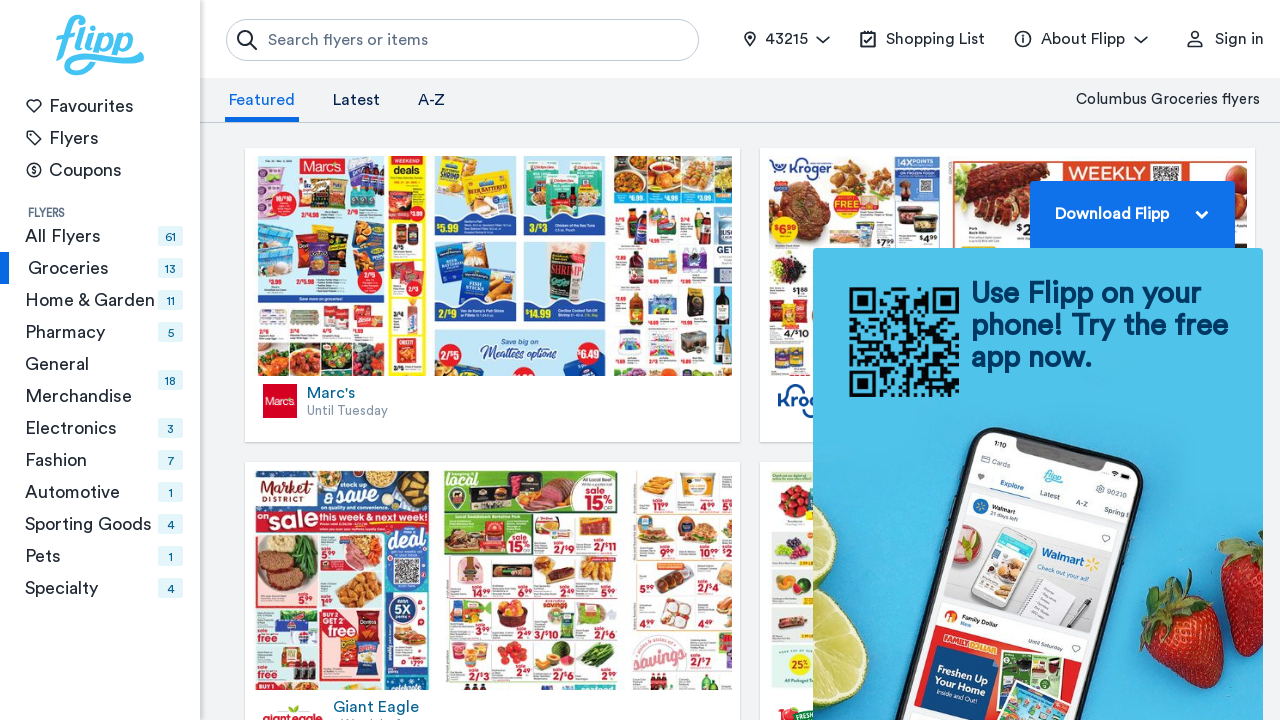

Set viewport size to 1920x1080
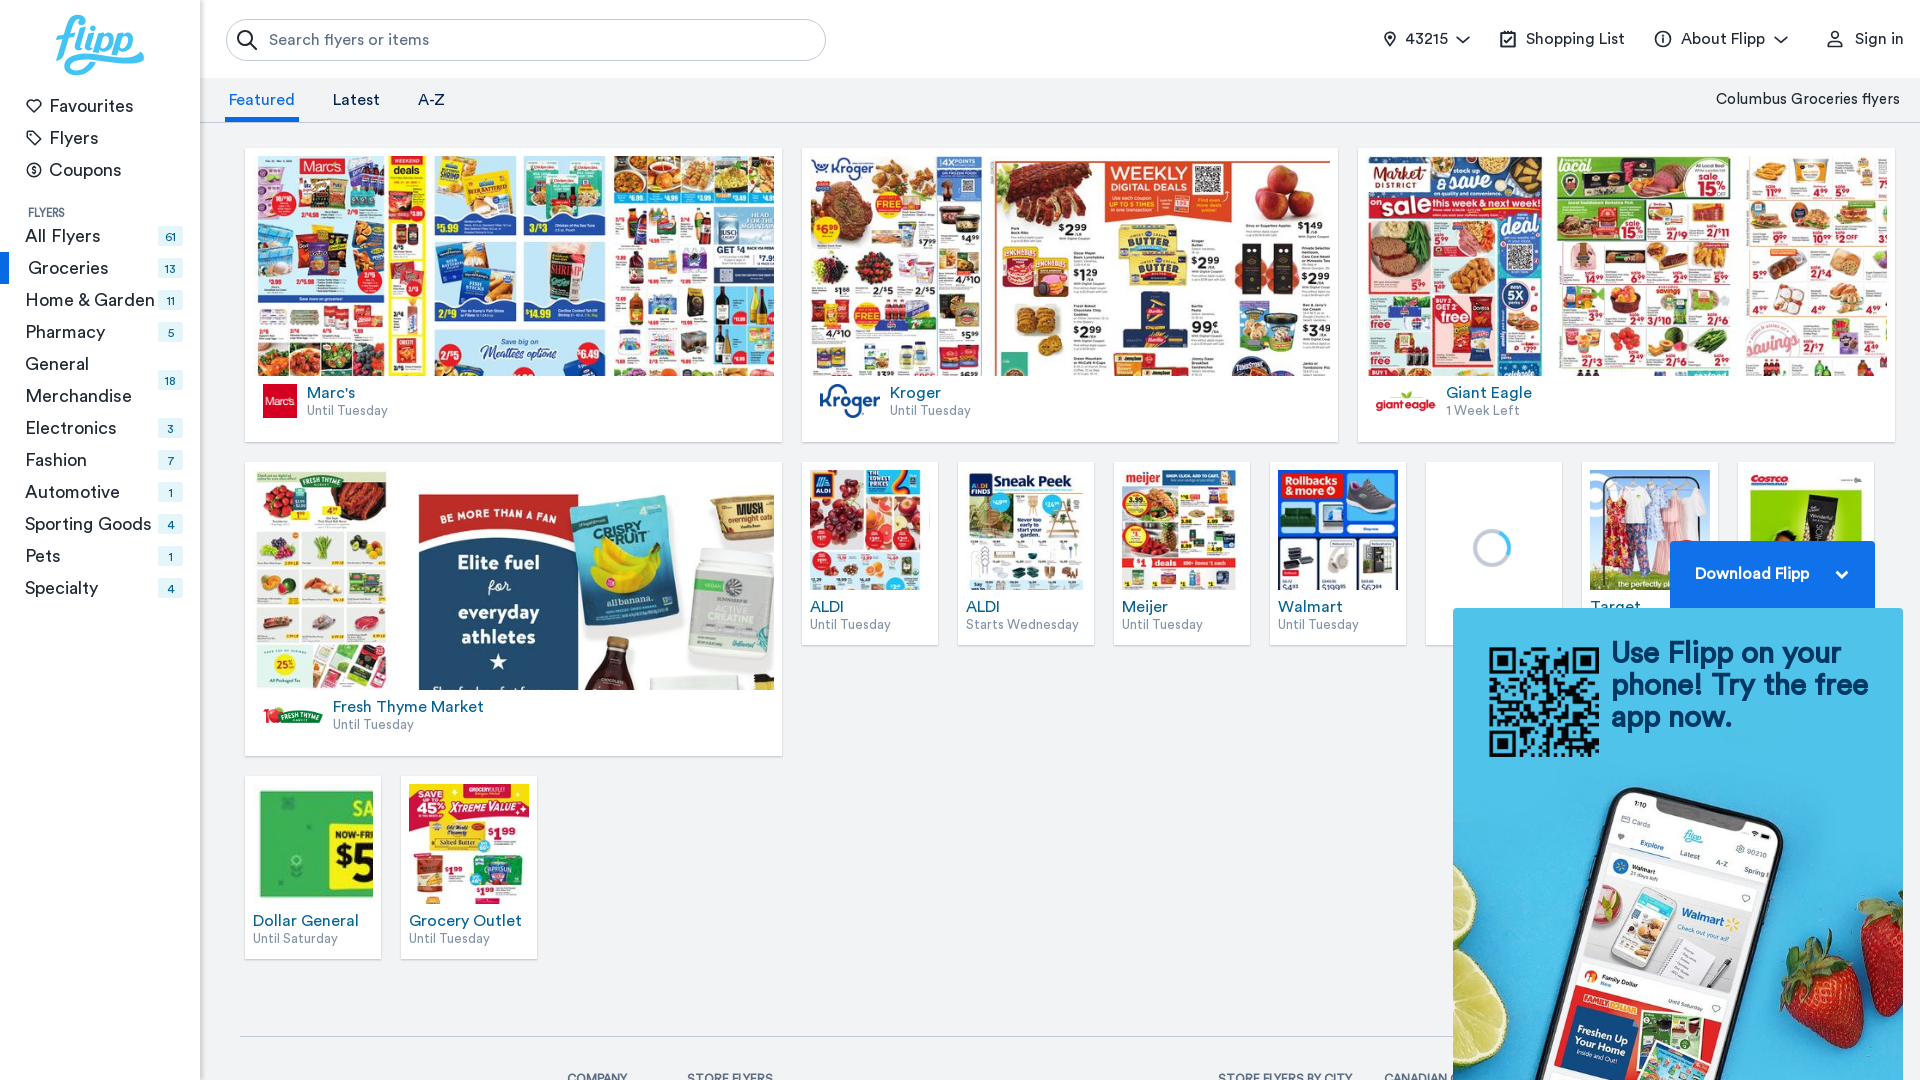

Clicked on the featured section header at (1050, 100) on flipp-listing-page flipp-listing-page-content div div:first-child h1
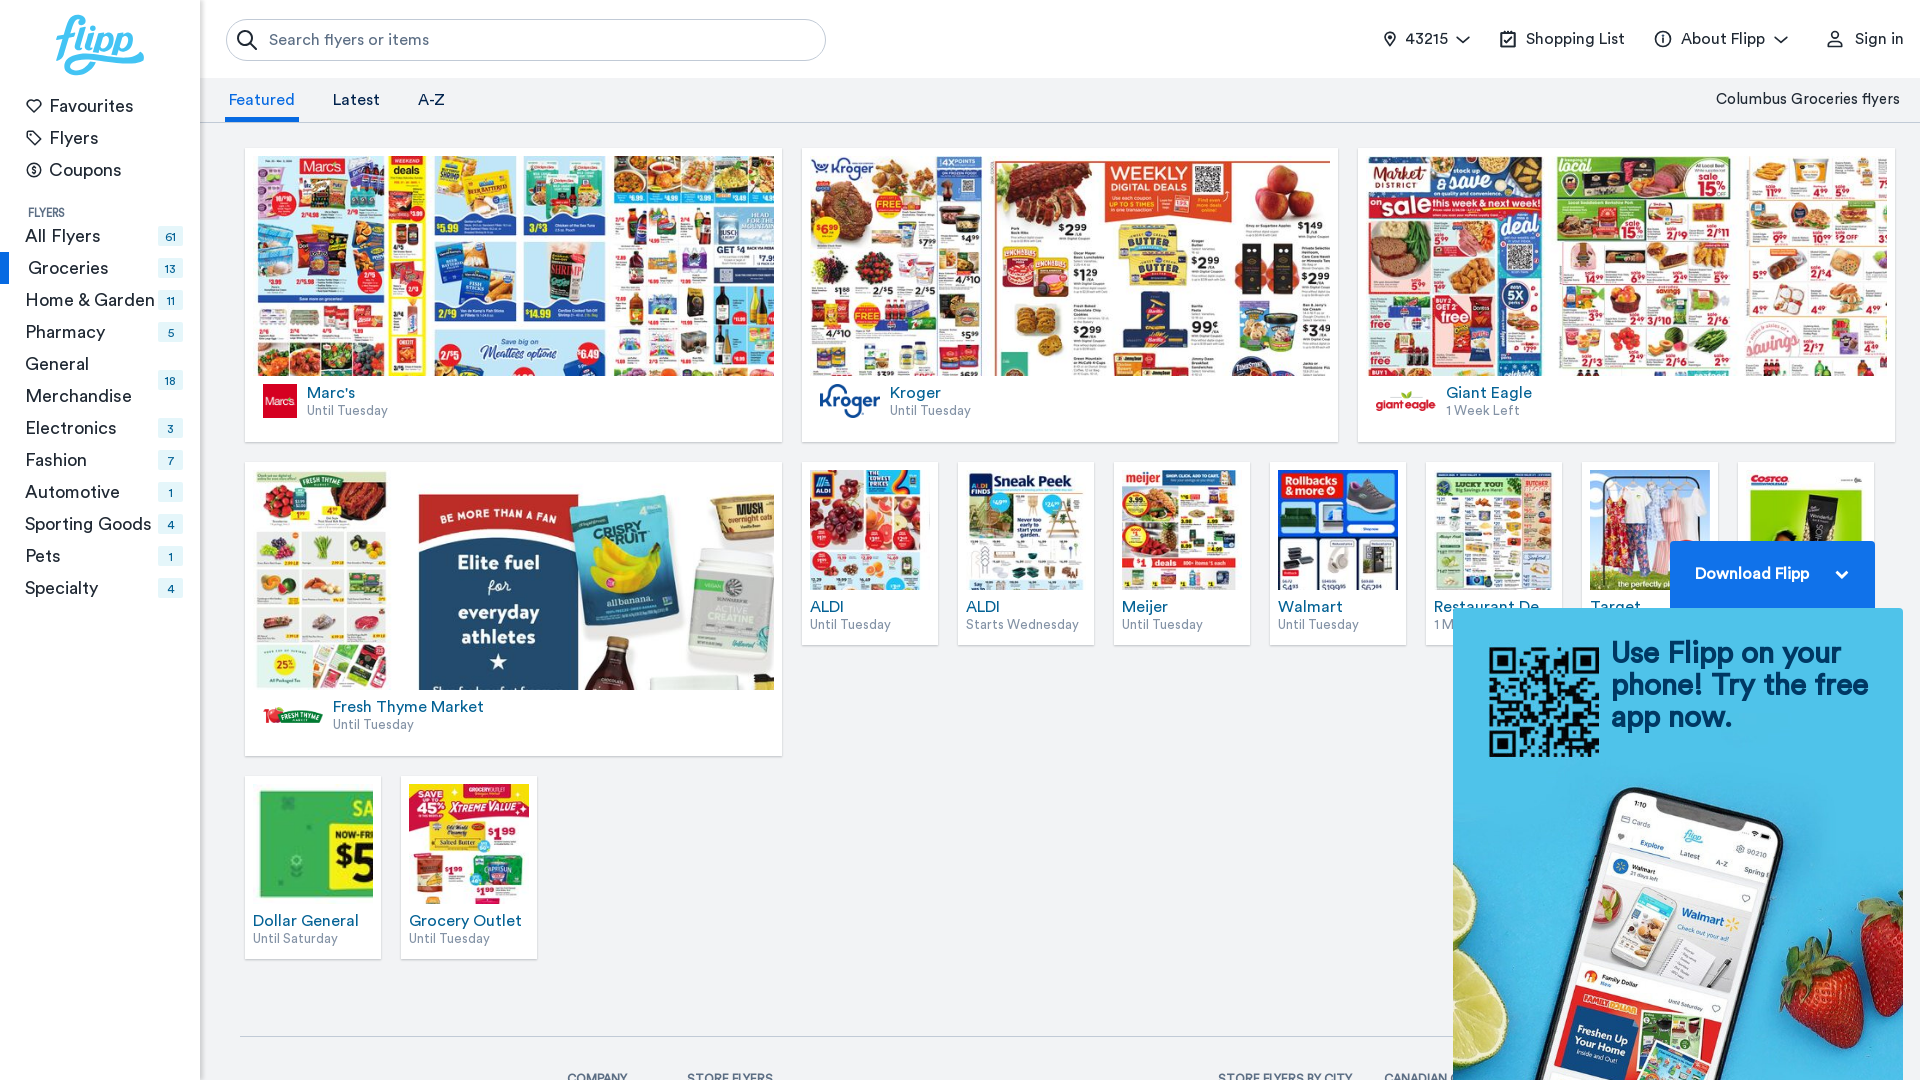

Pressed Space to scroll the page
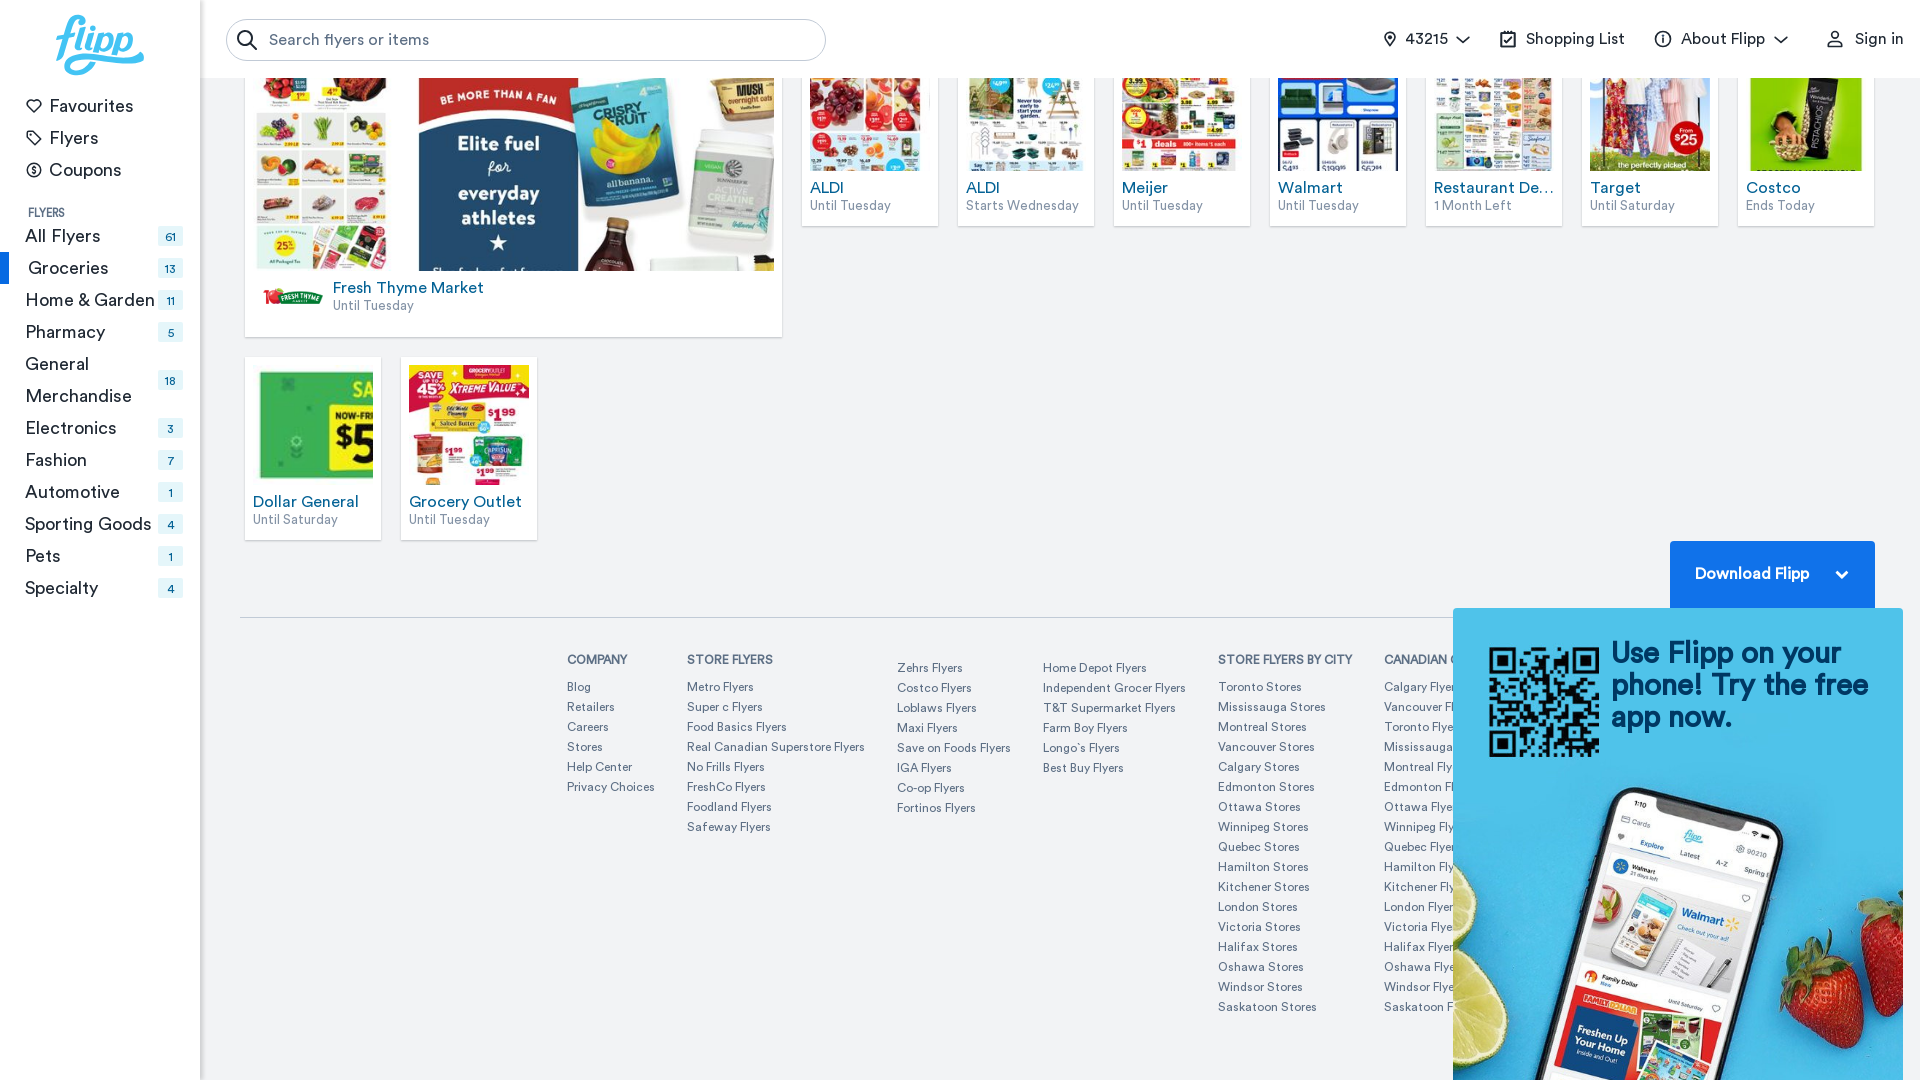

Waited 2 seconds for content to load after scrolling
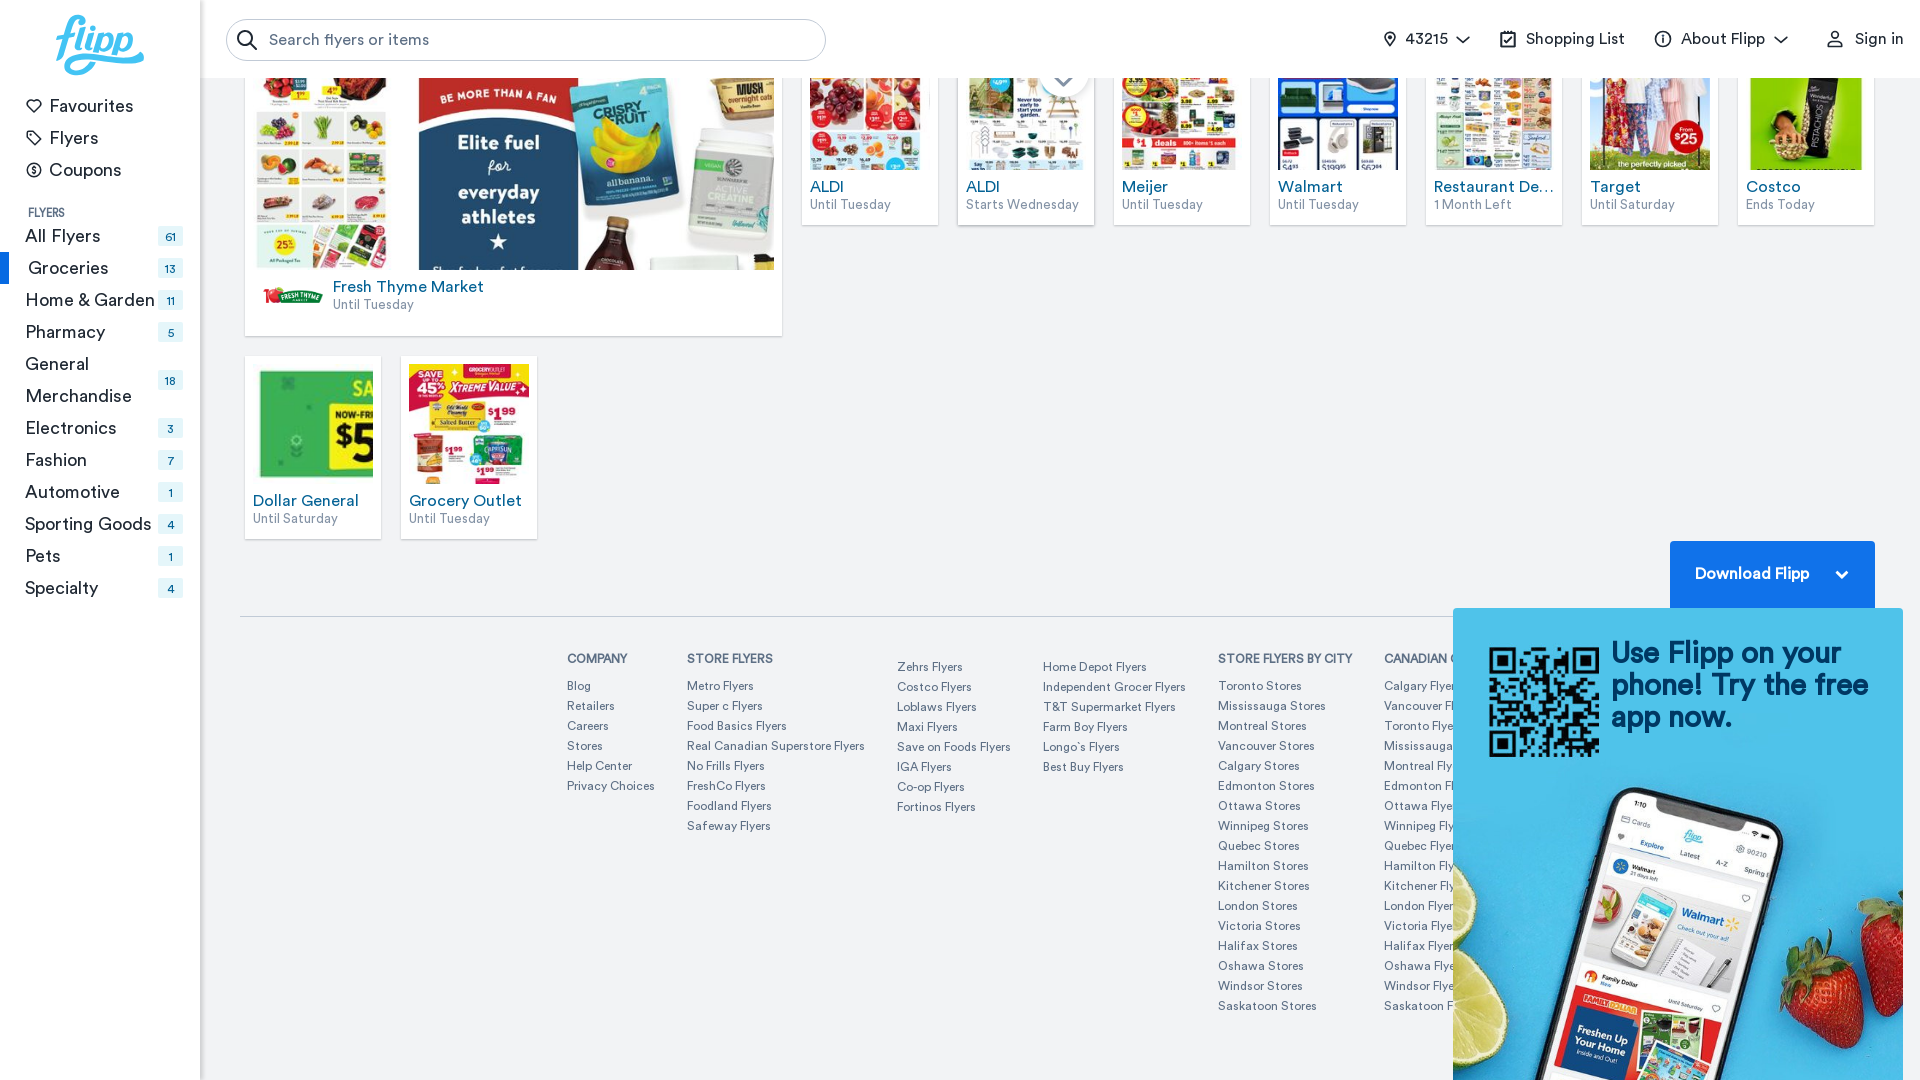

Verified flyer containers are present on the page
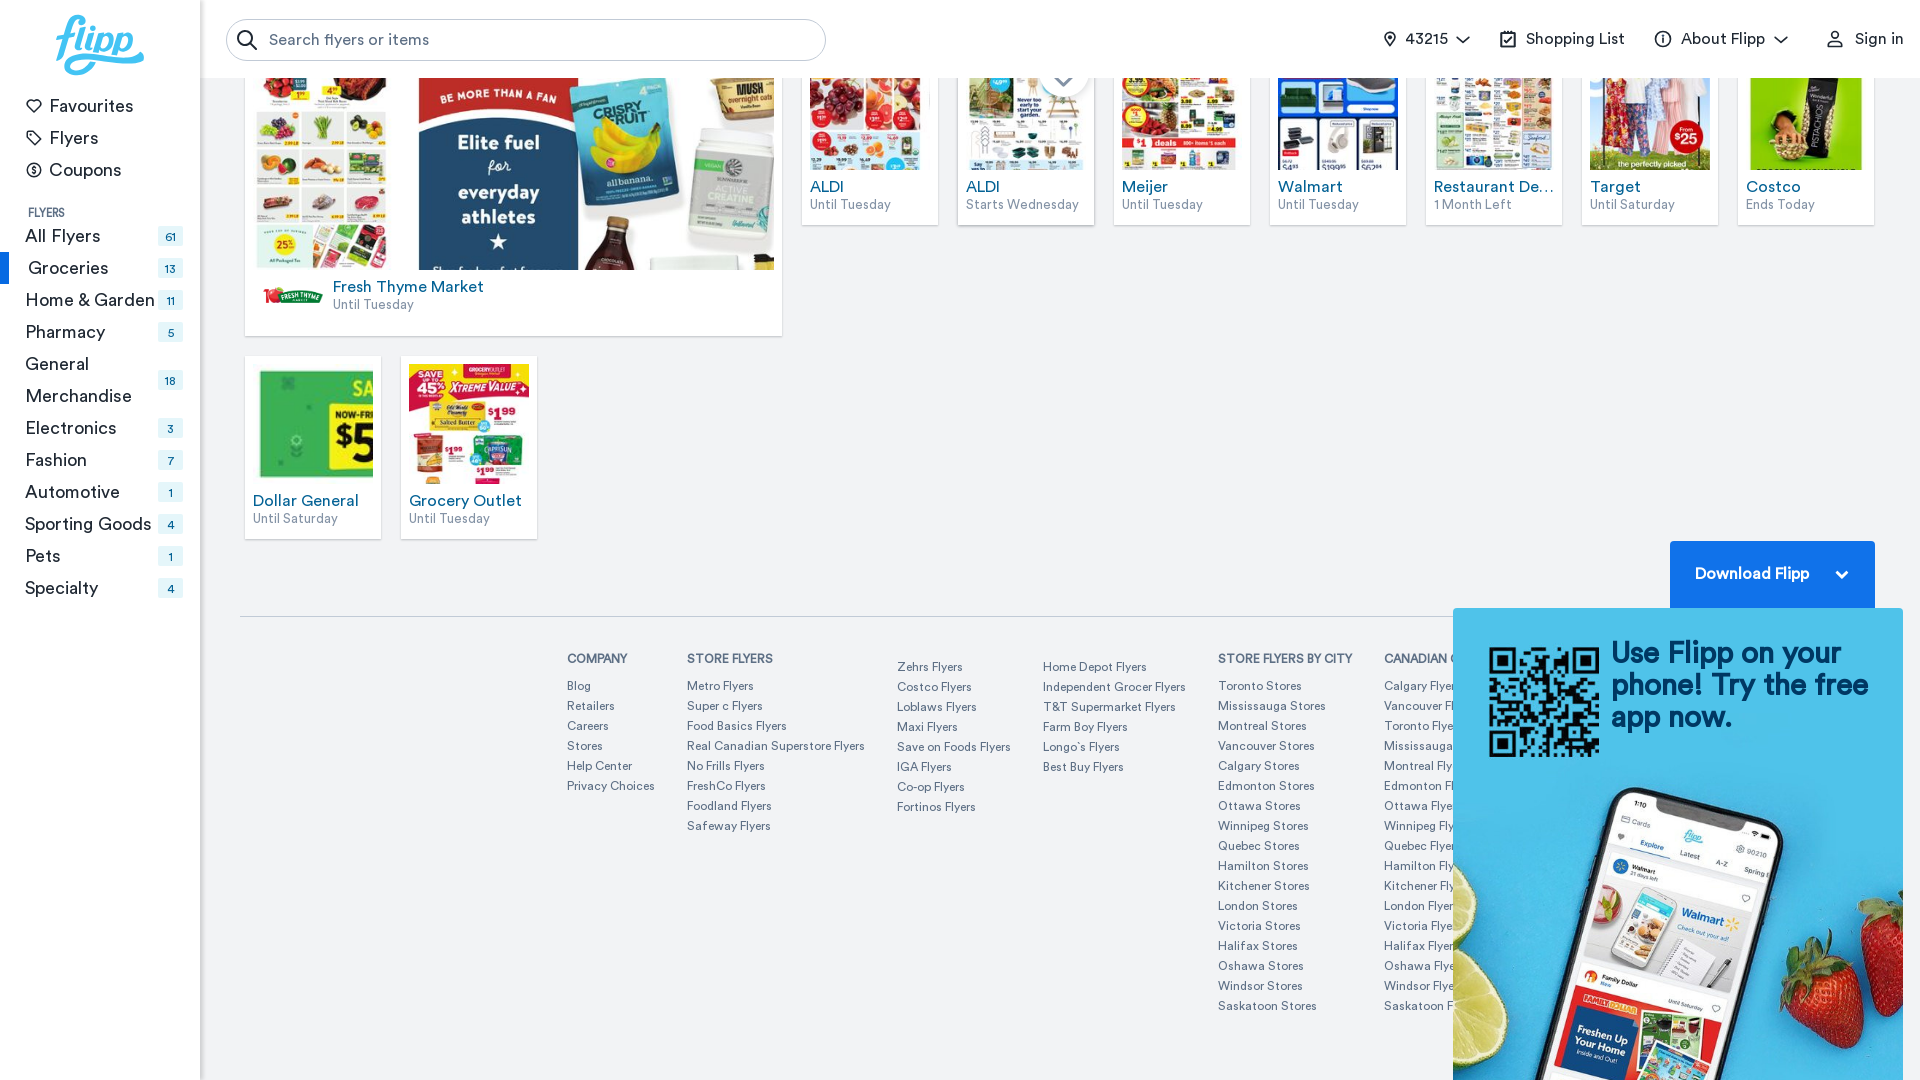

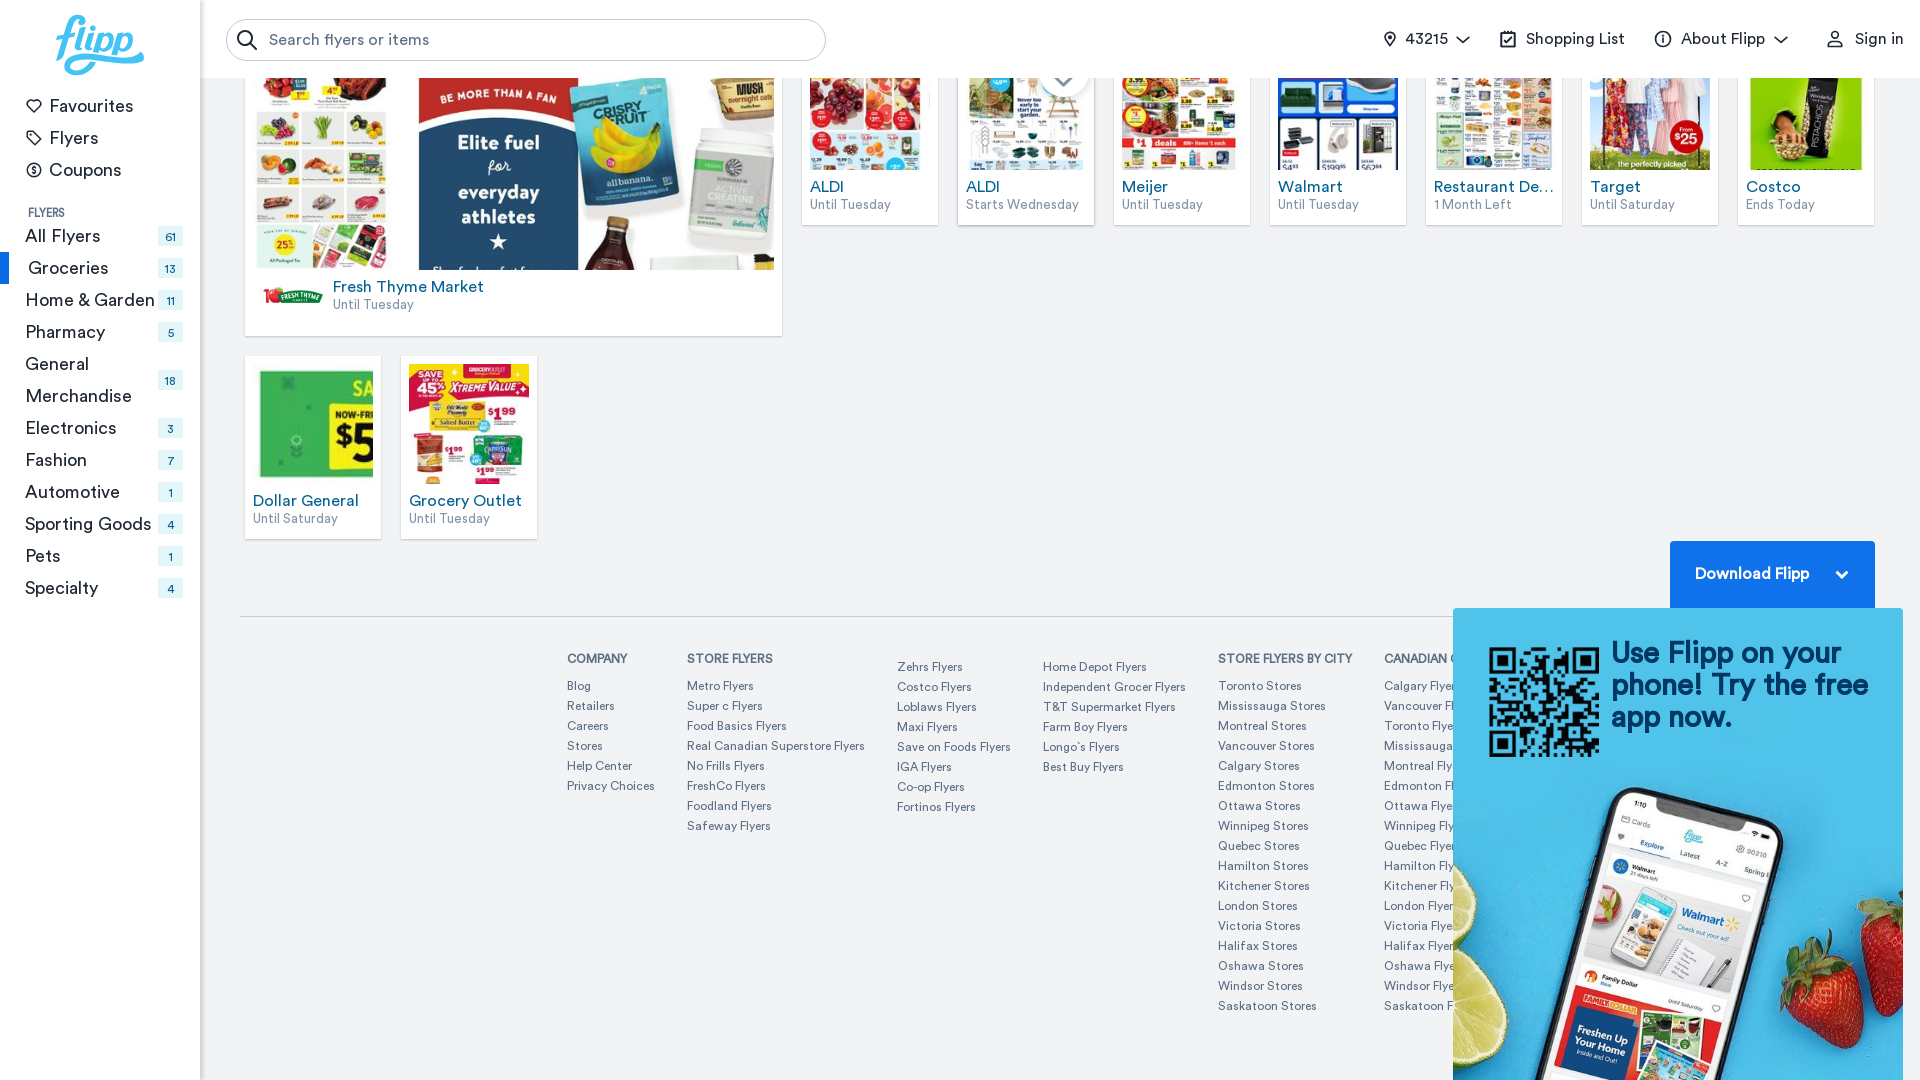